Tests radio button functionality by clicking on the Mozilla radio button option and verifying its state

Starting URL: https://selenium08.blogspot.com/2019/07/check-box-and-radio-buttons.html

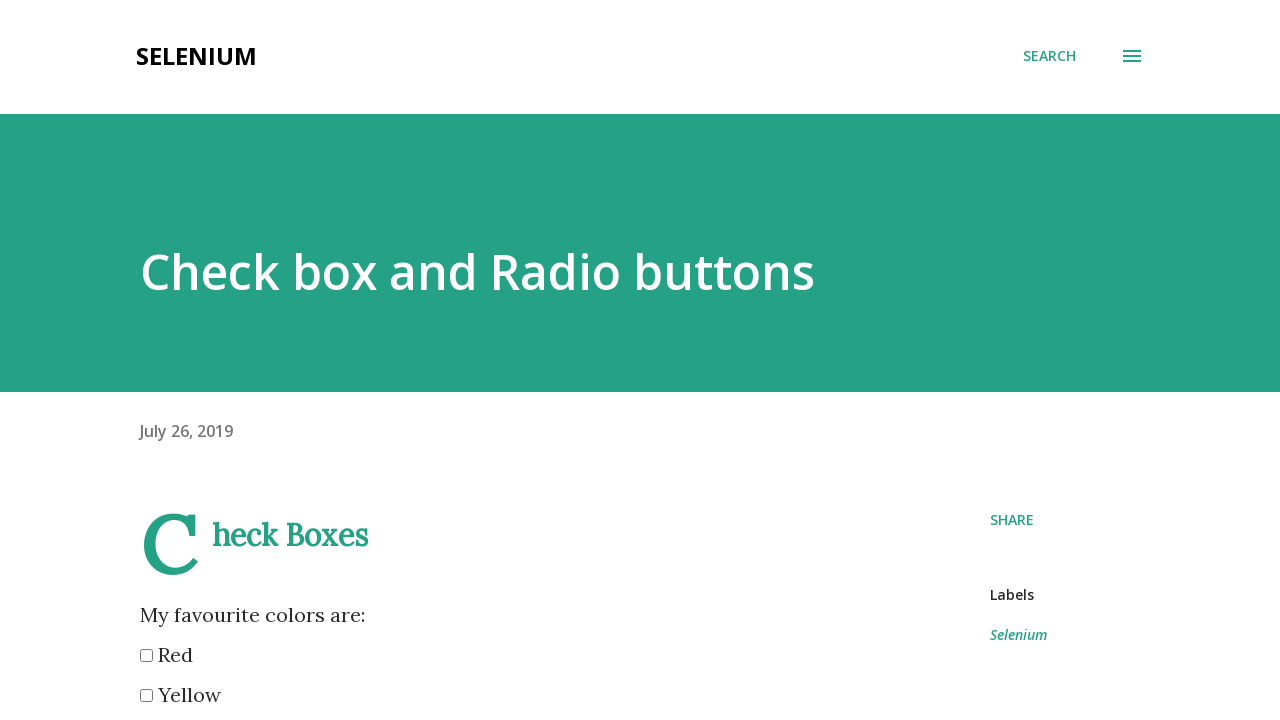

Clicked on Mozilla radio button (second browser option) at (146, 360) on xpath=//input[@name='browser'][2]
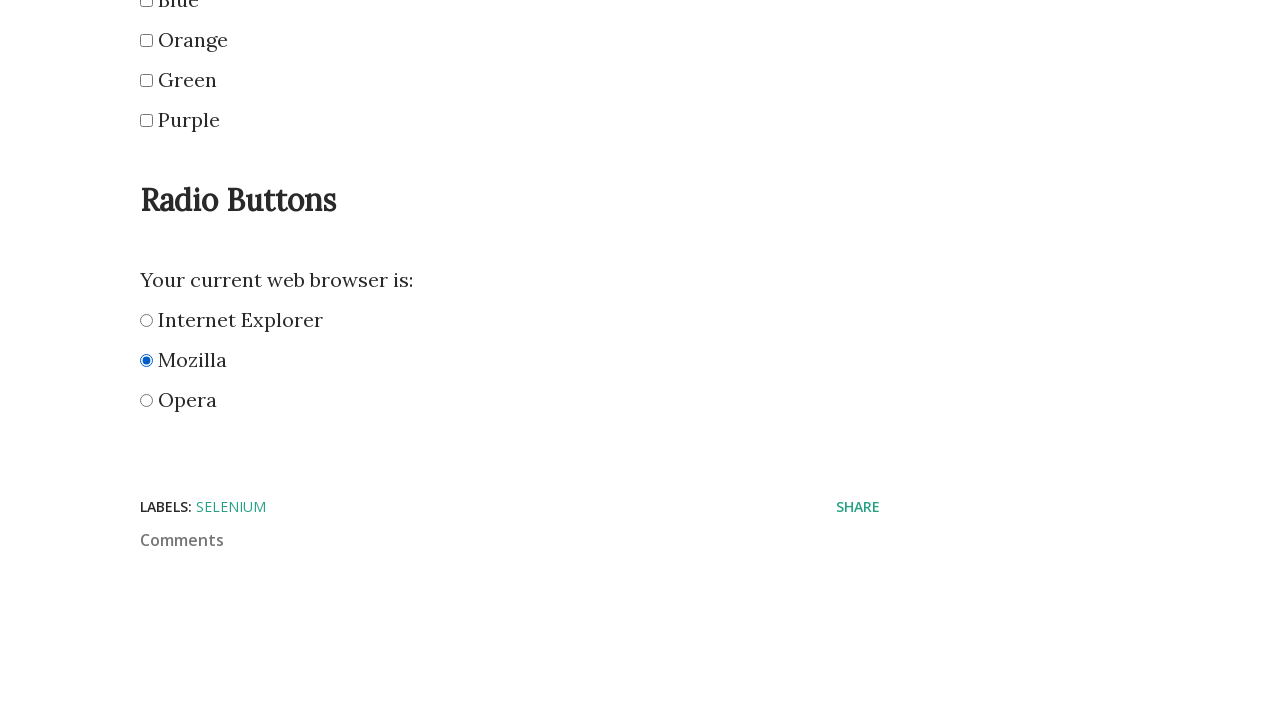

Located Mozilla radio button element
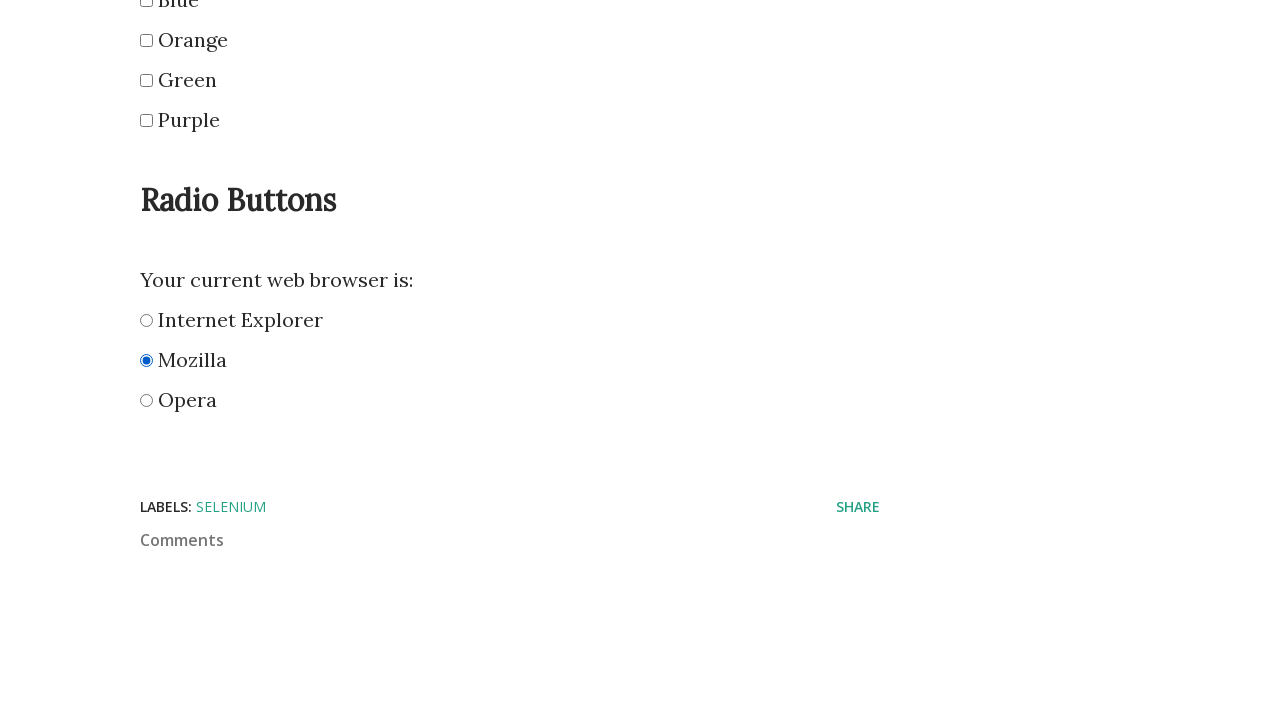

Verified Mozilla radio button visibility: True
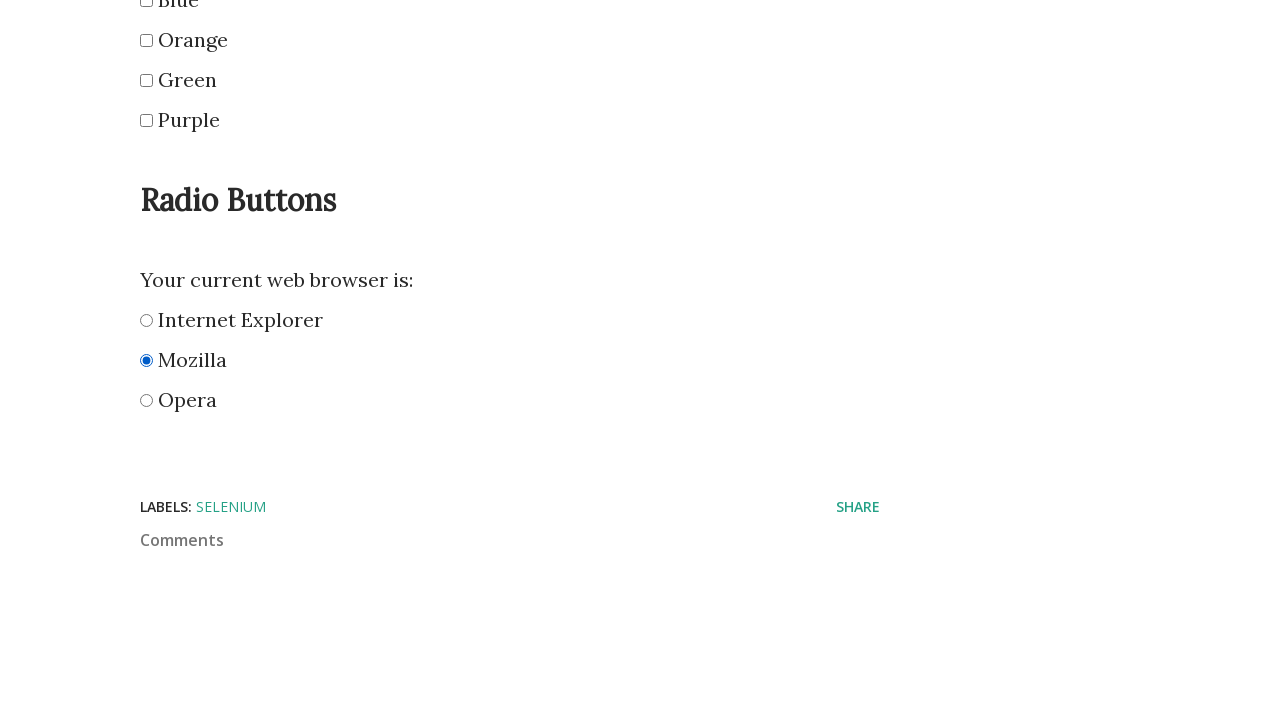

Verified Mozilla radio button is enabled: True
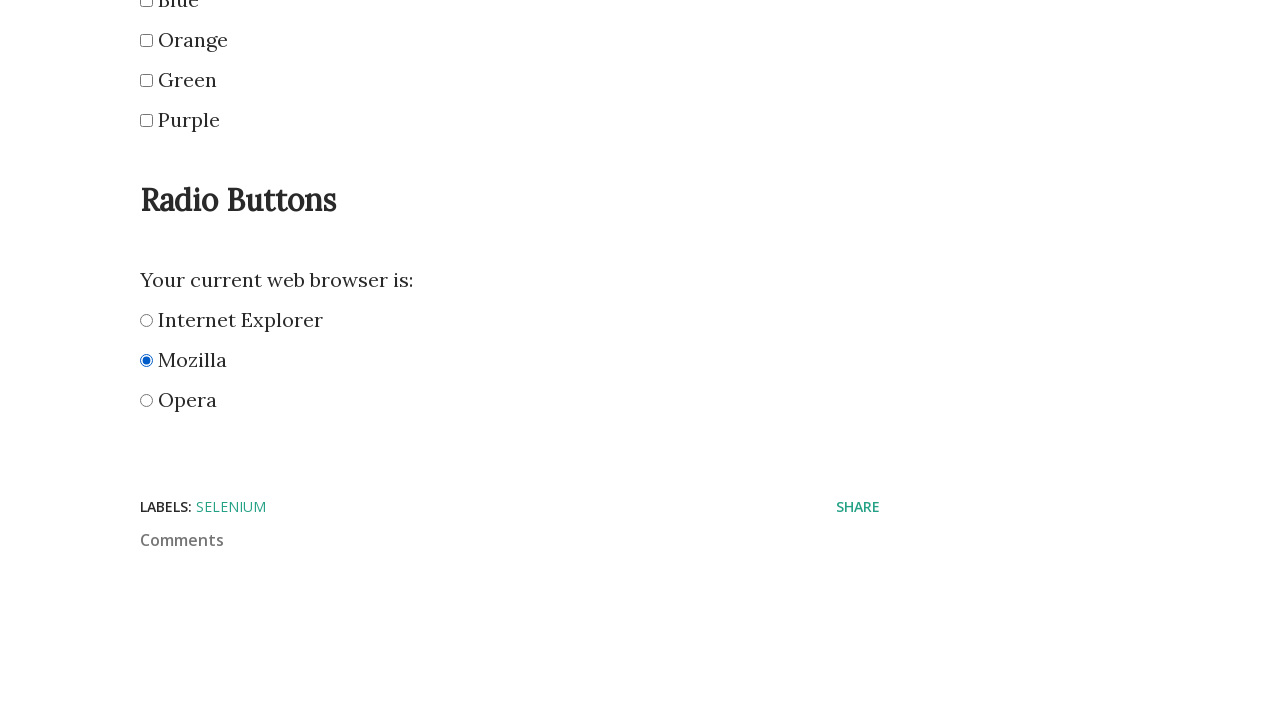

Verified Mozilla radio button is checked: True
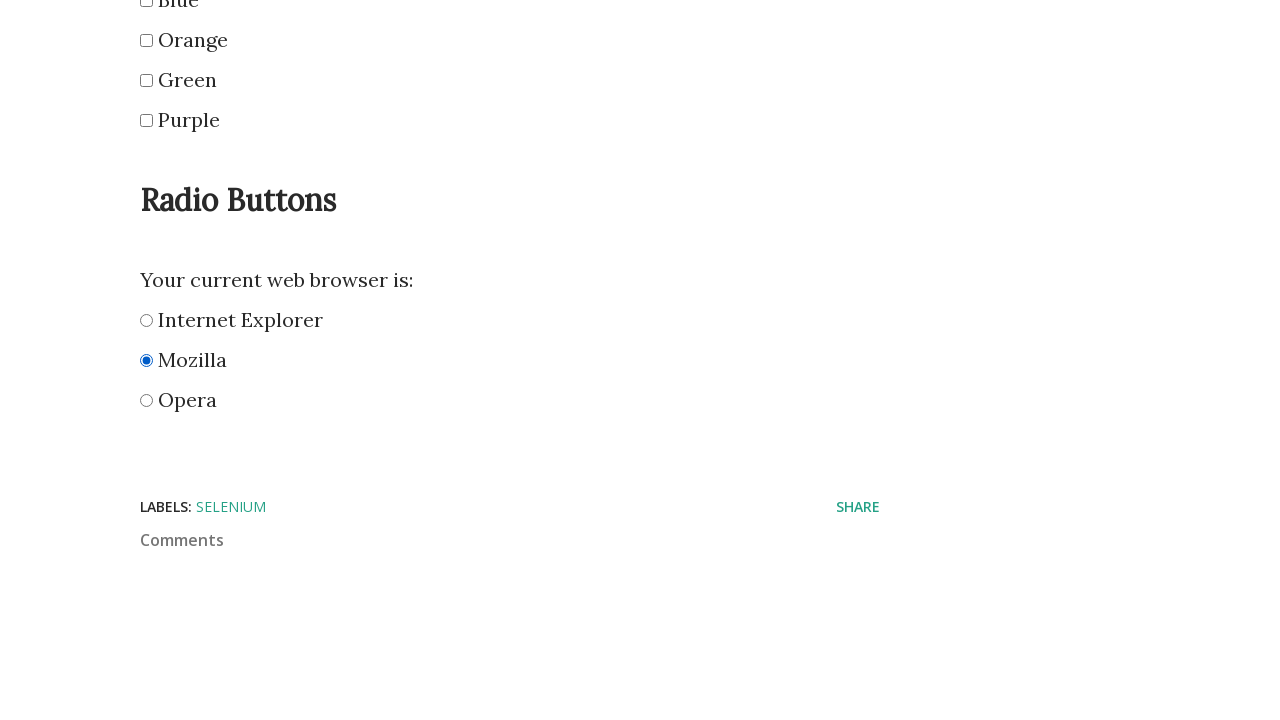

Located IE radio button element (first browser option)
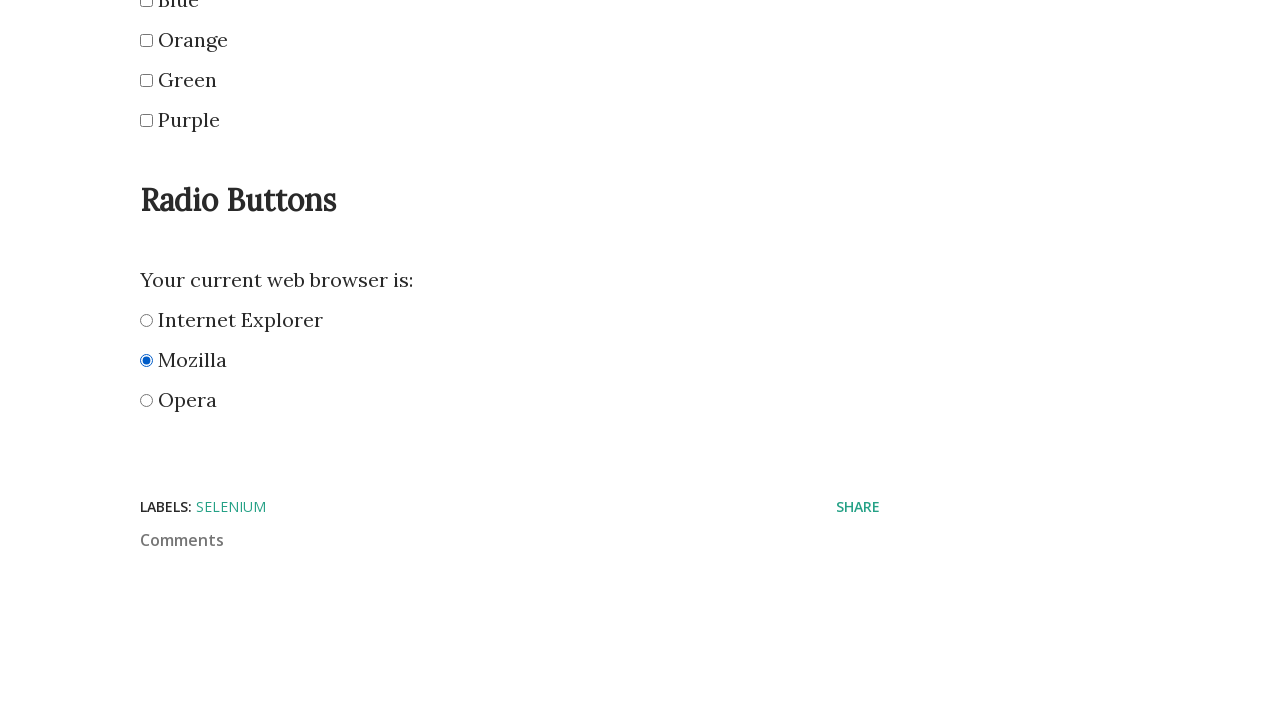

Verified IE radio button visibility: True
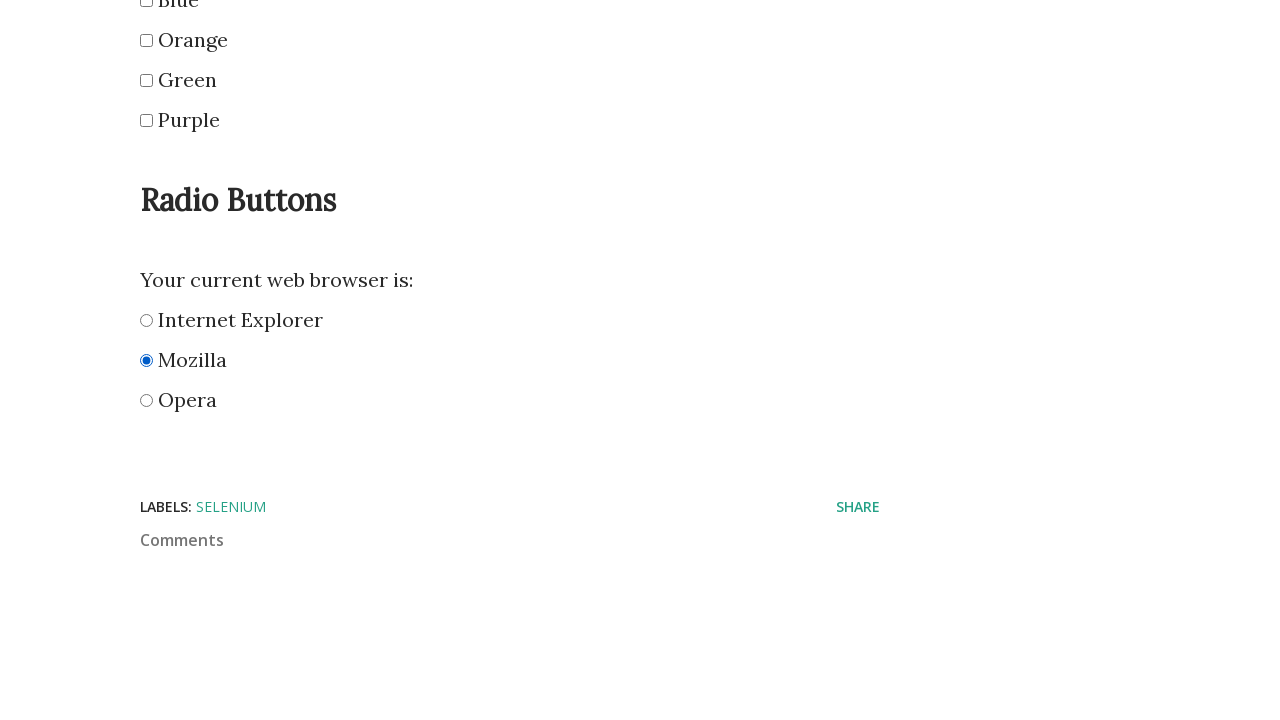

Verified IE radio button is enabled: True
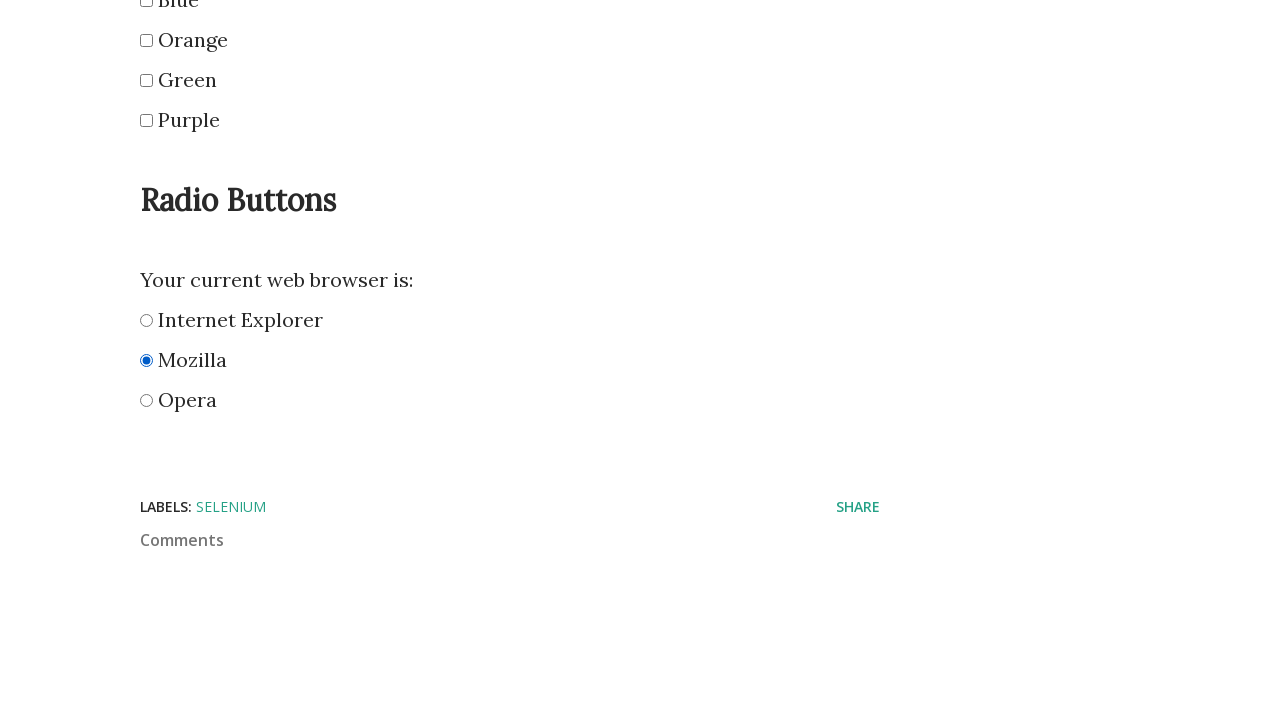

Verified IE radio button is checked: False
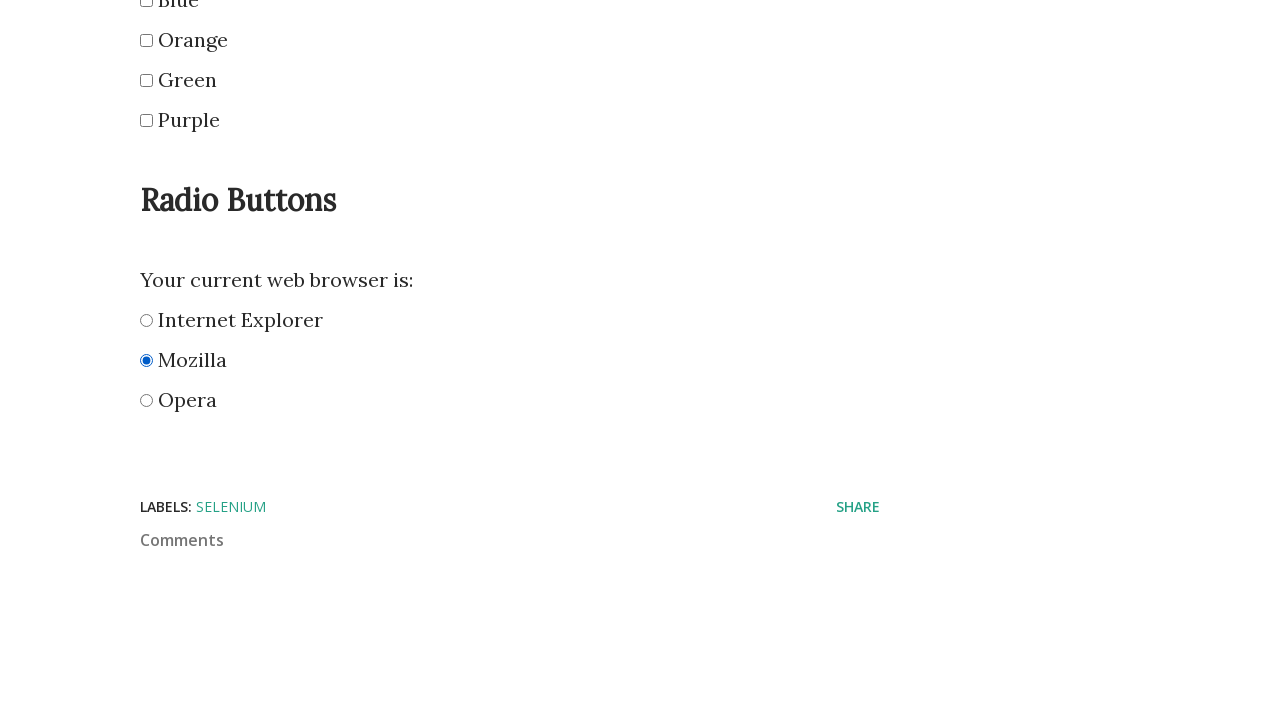

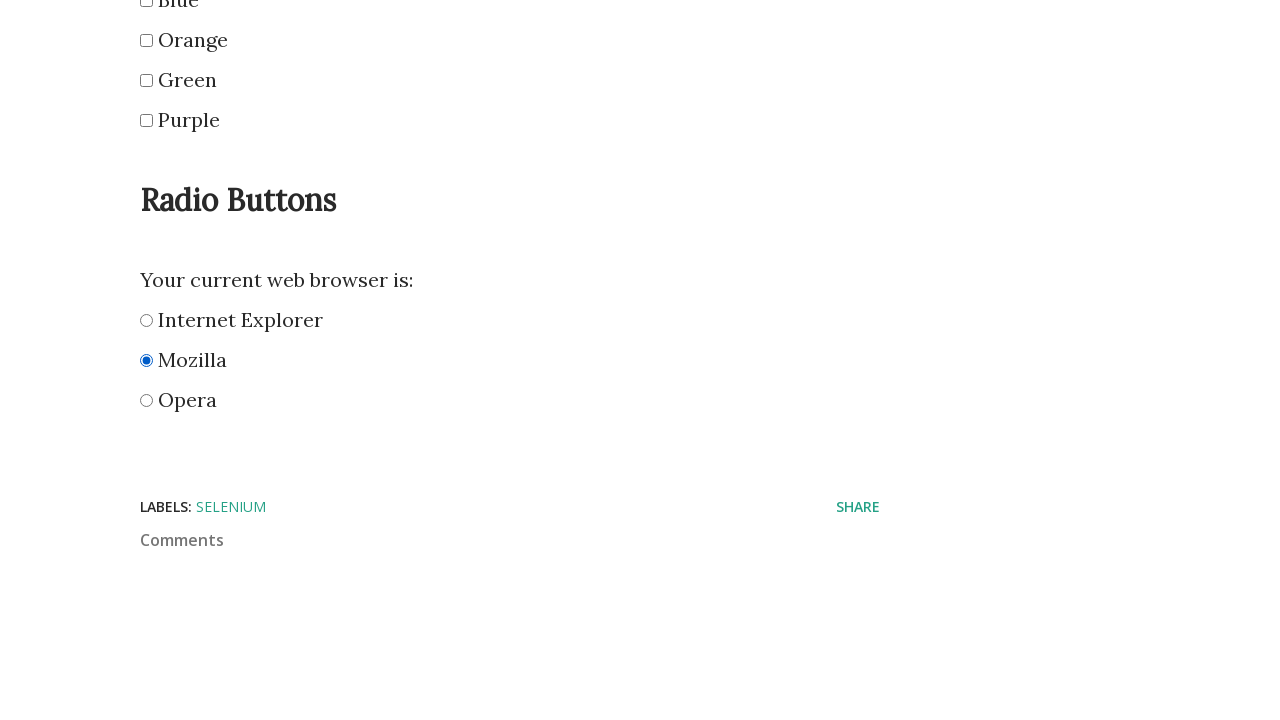